Tests a practice form by filling out all fields including personal information, date of birth, subjects, hobbies, file upload, address, and state/city dropdowns, then verifies the submitted data is displayed correctly.

Starting URL: https://demoqa.com/automation-practice-form

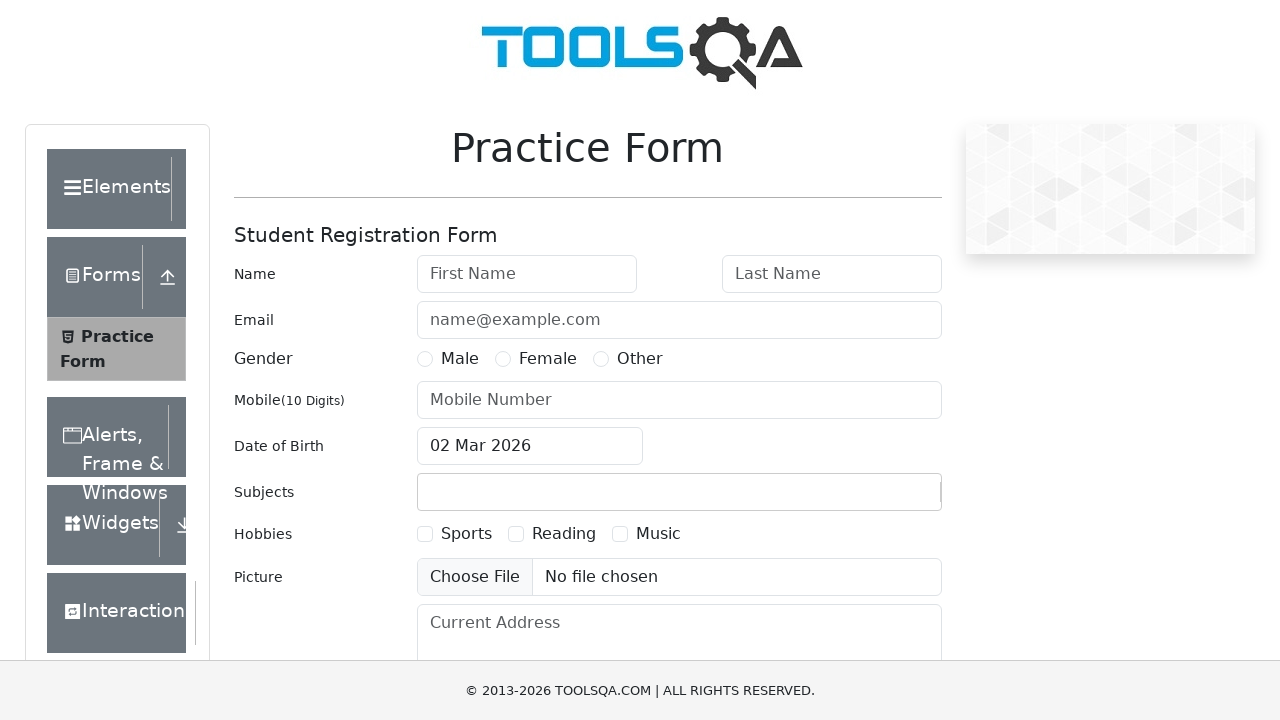

Removed fixed banner element
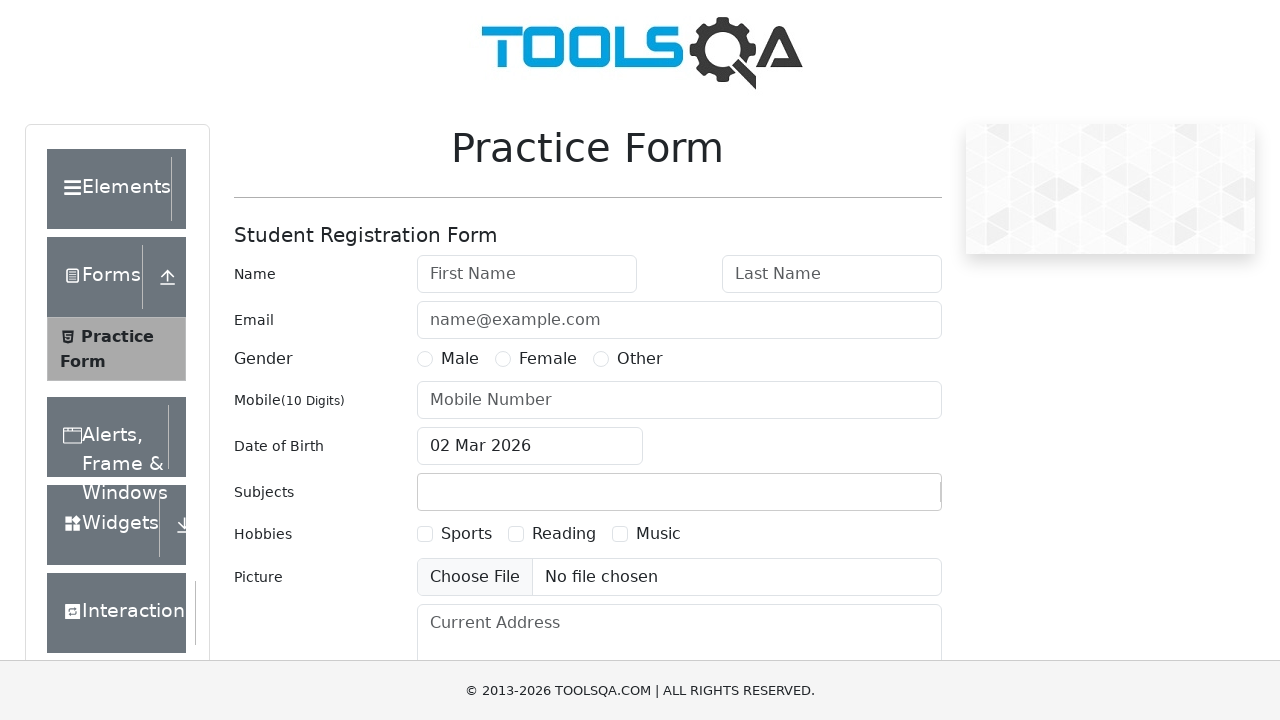

Removed footer element
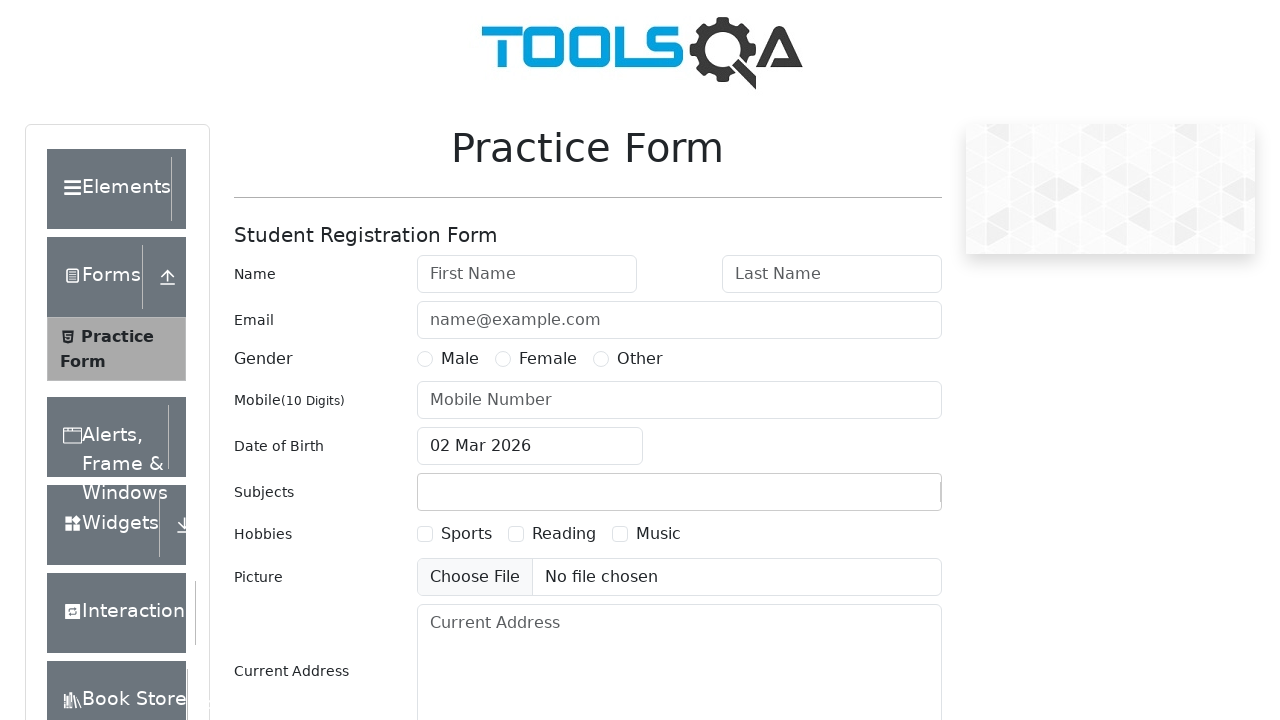

Filled first name field with 'Vladimir' on #firstName
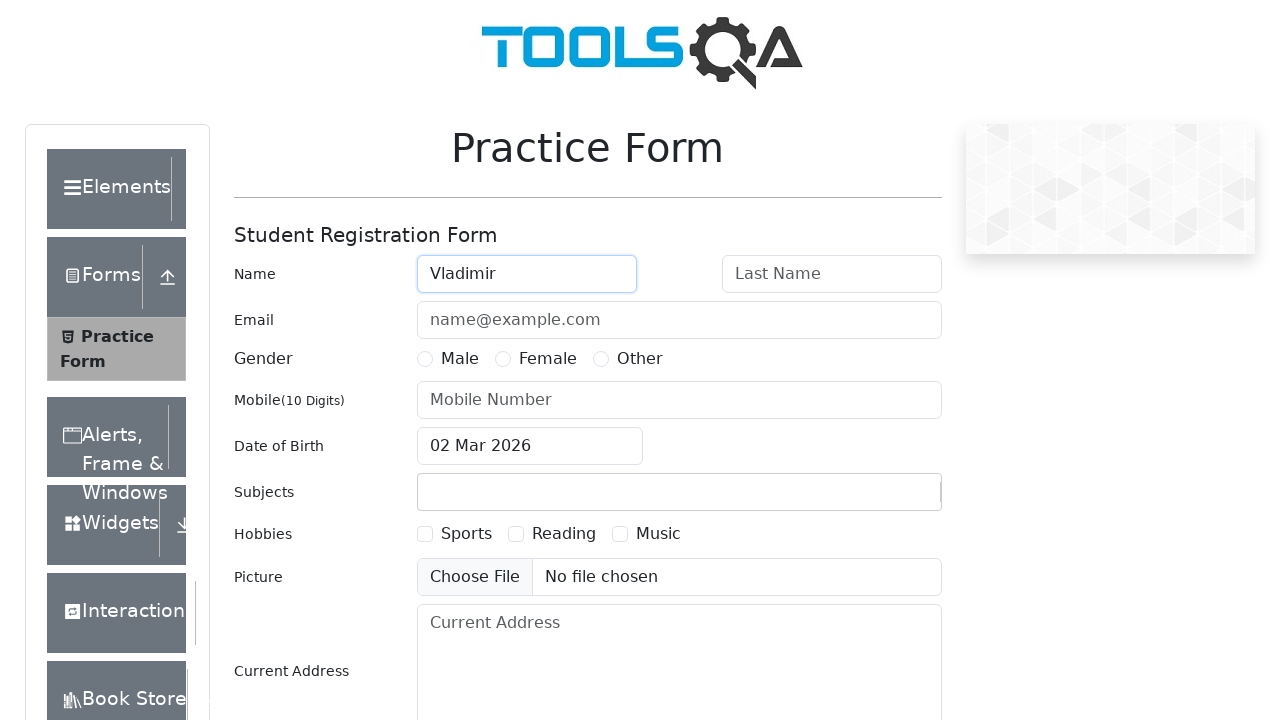

Filled last name field with 'Alekseev' on #lastName
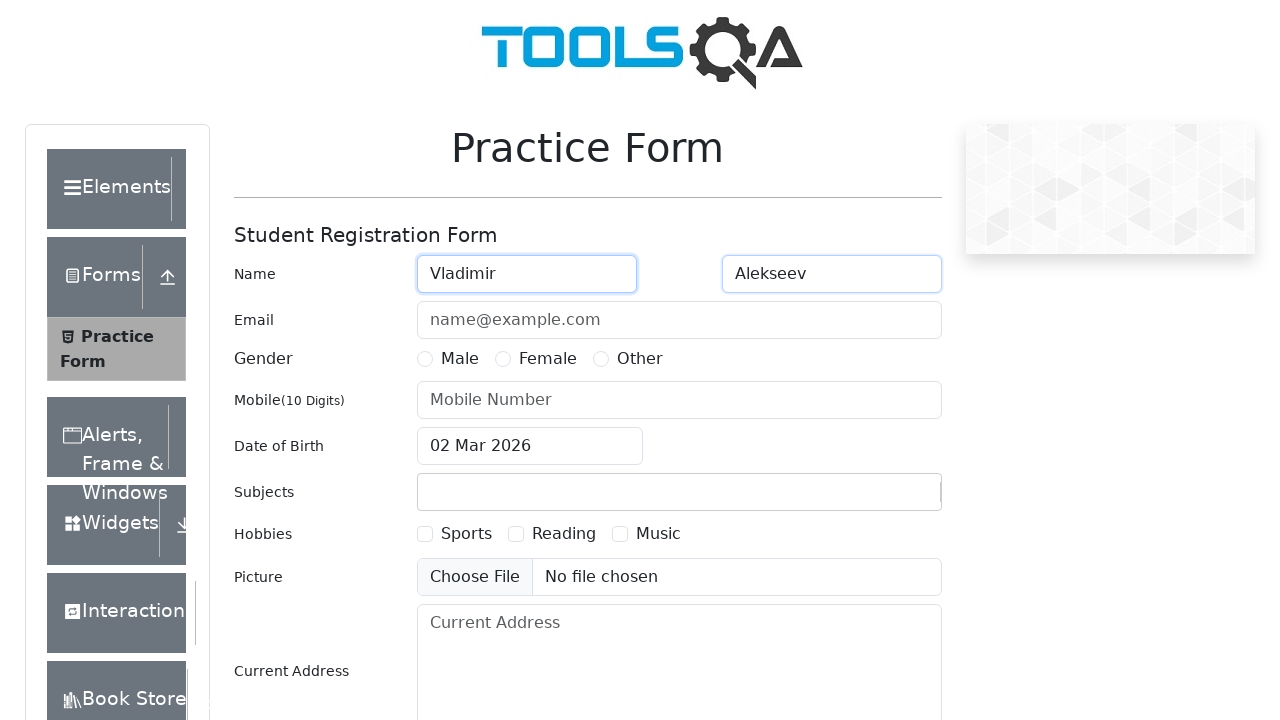

Filled email field with 'aetirodev@gmail.com' on #userEmail
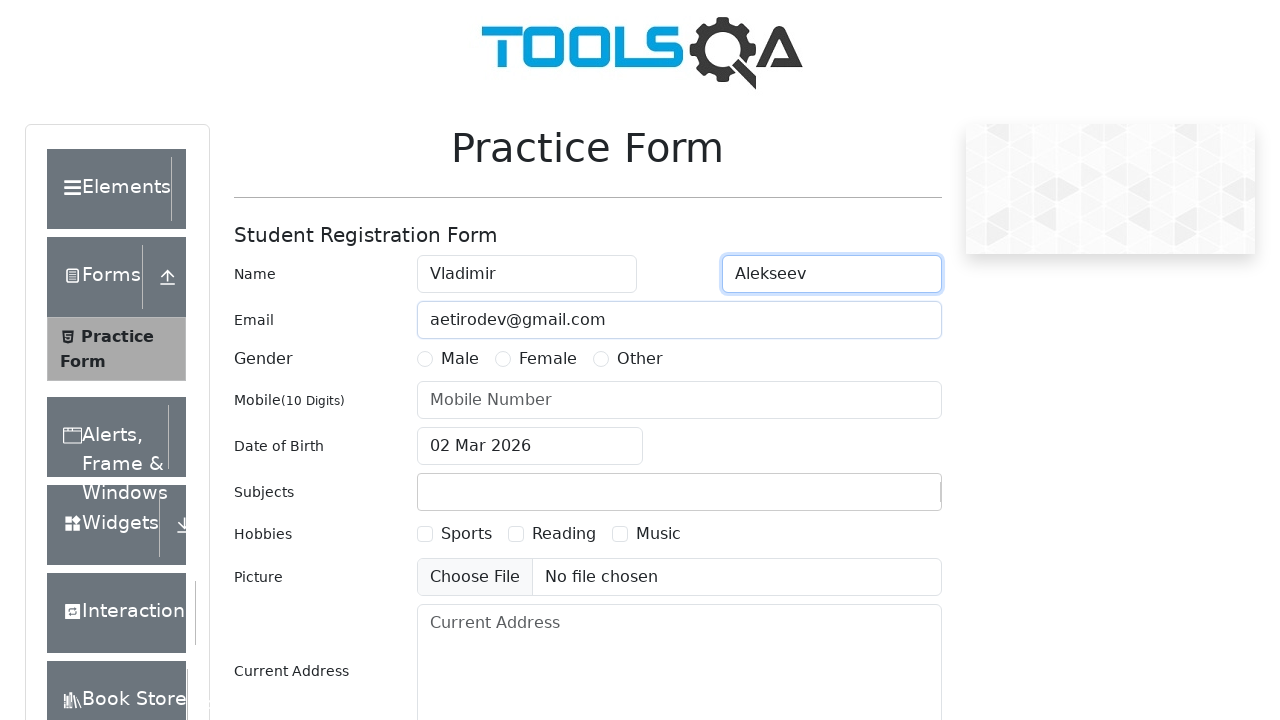

Selected gender option (Male) at (460, 359) on label[for='gender-radio-1']
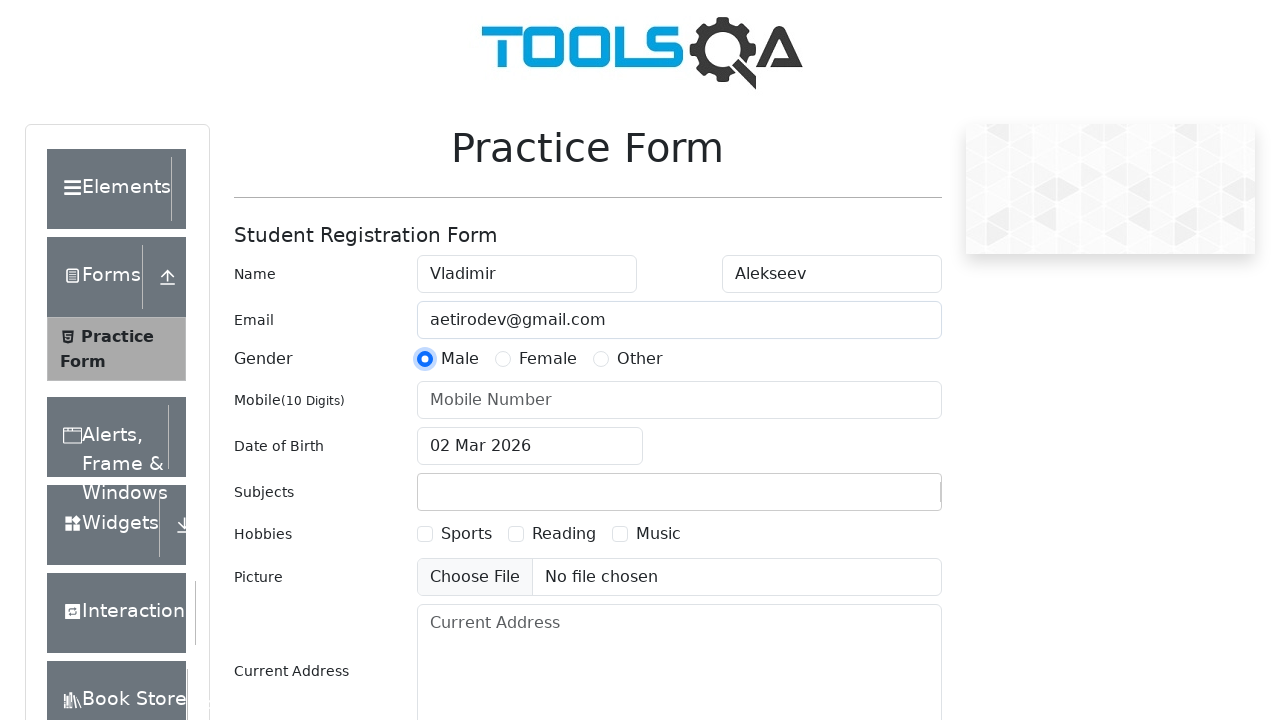

Filled phone number field with '0123456789' on #userNumber
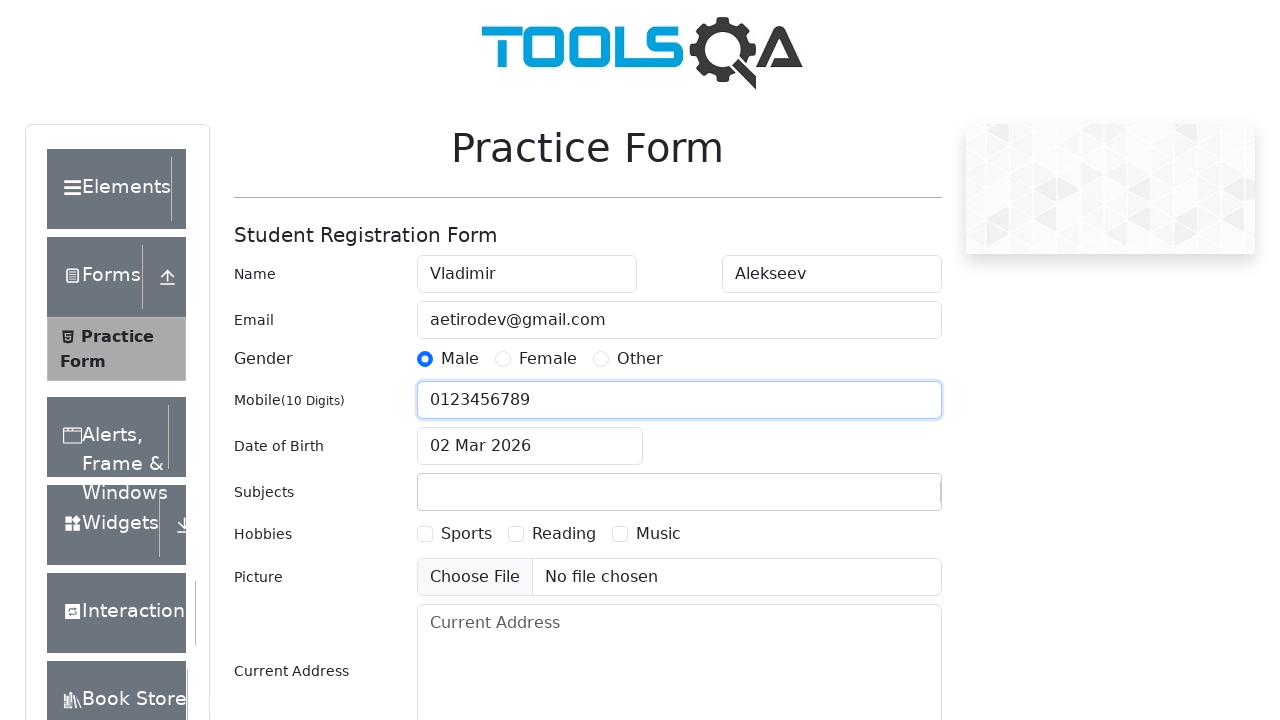

Clicked date of birth input to open date picker at (530, 446) on #dateOfBirthInput
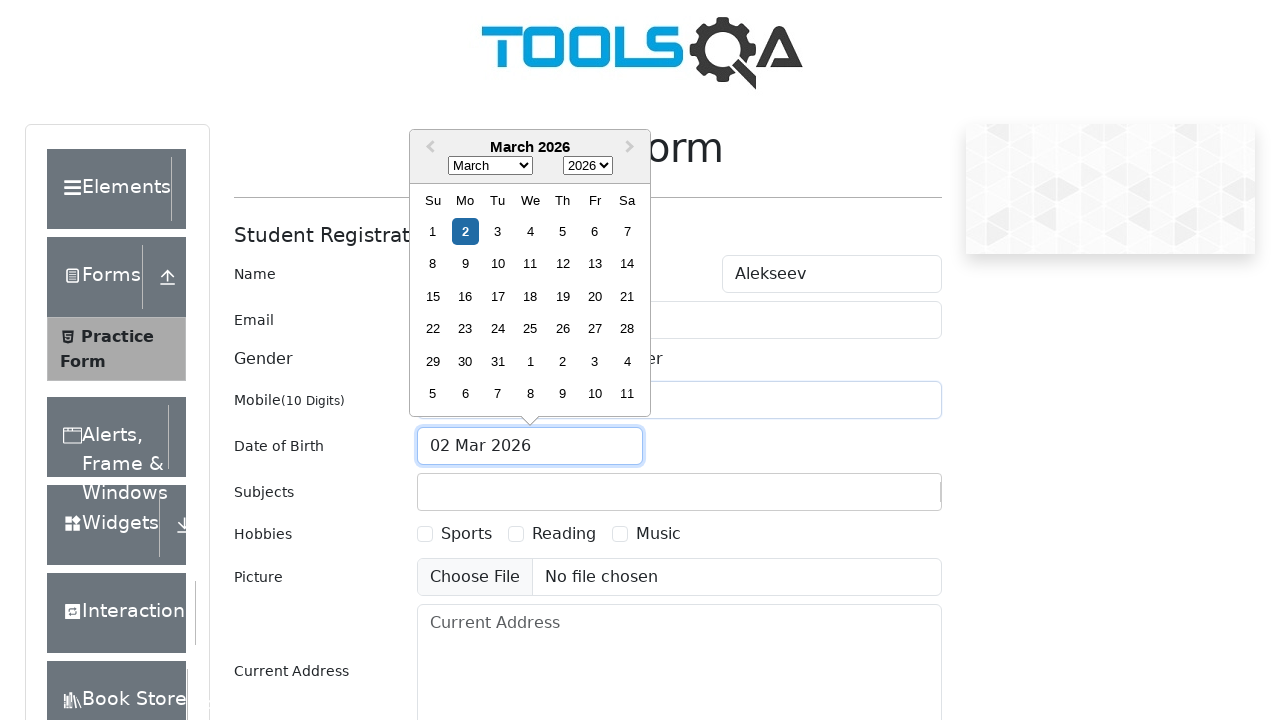

Selected birth year 1991 on .react-datepicker__year-select
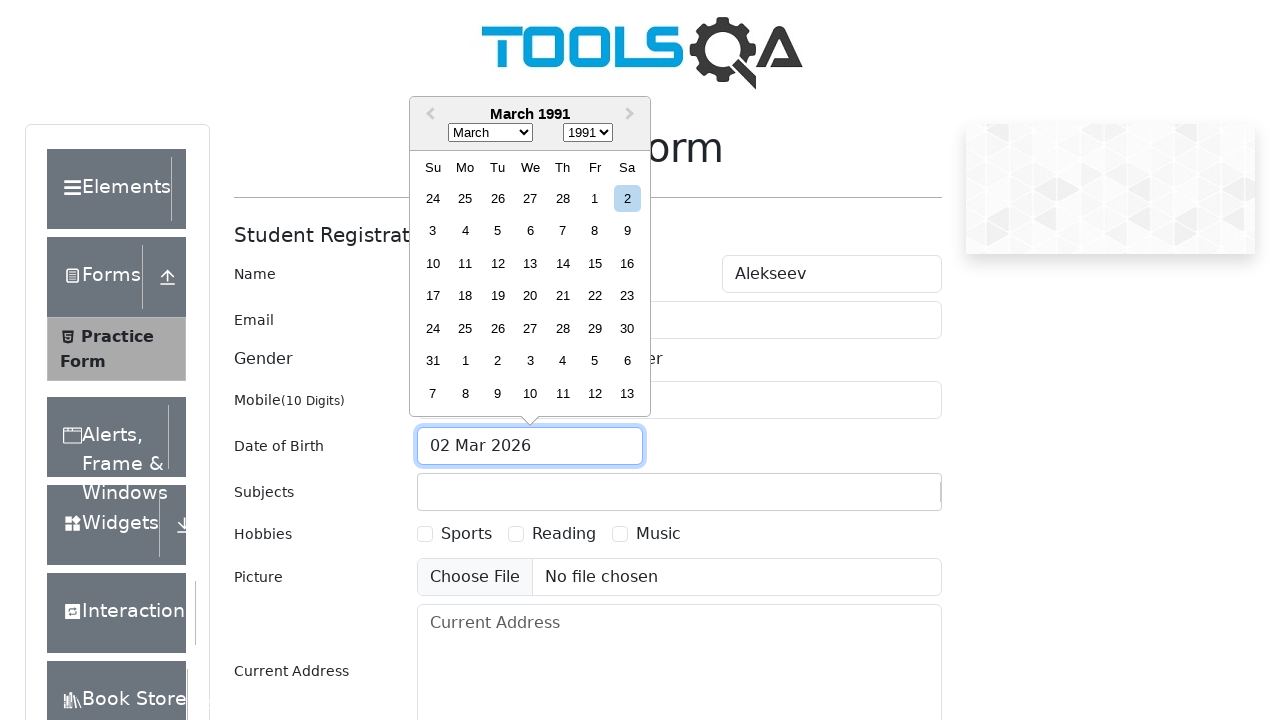

Selected birth month October (10) on .react-datepicker__month-select
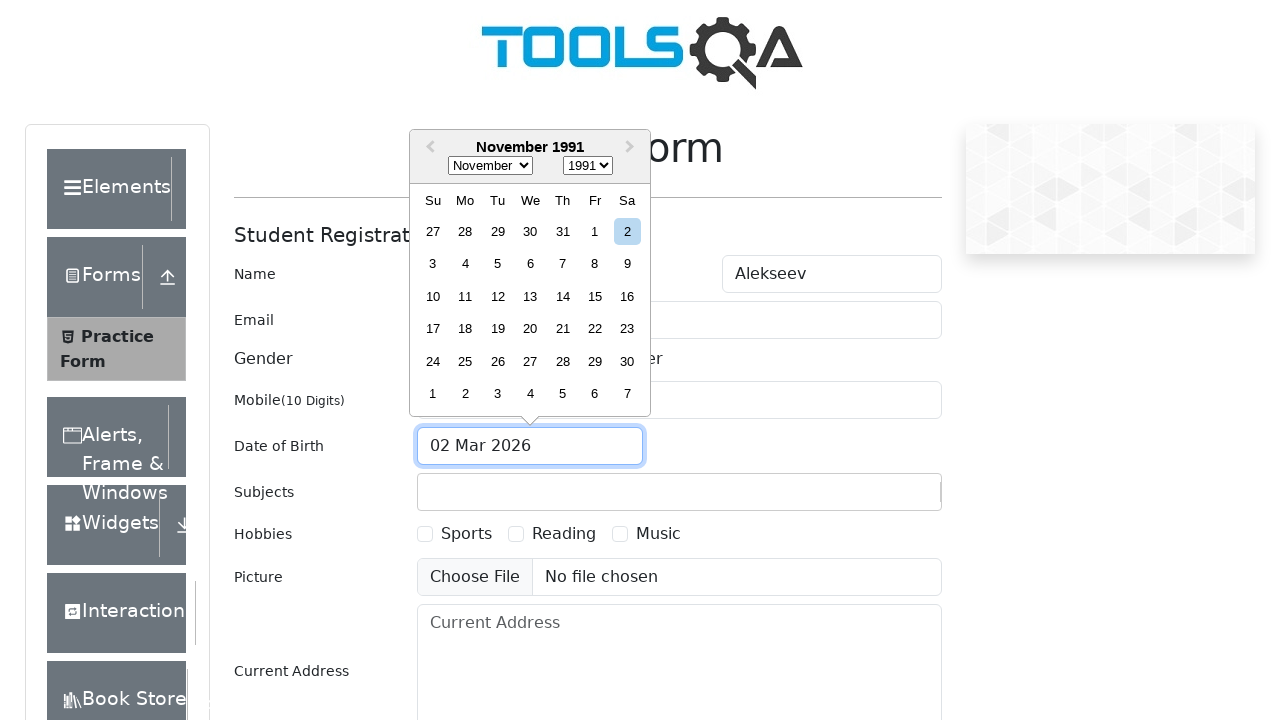

Selected birth day (12th) at (498, 296) on .react-datepicker__month .react-datepicker__day--012
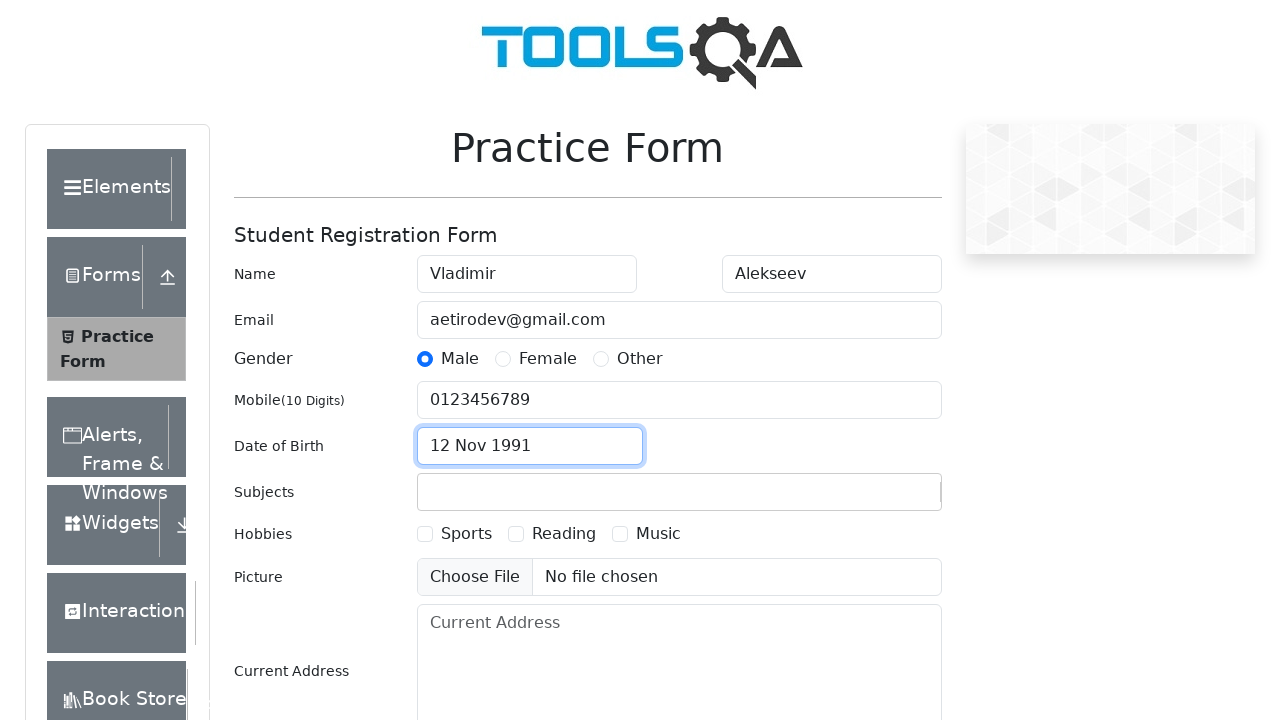

Clicked subjects container to activate input at (679, 492) on #subjectsContainer
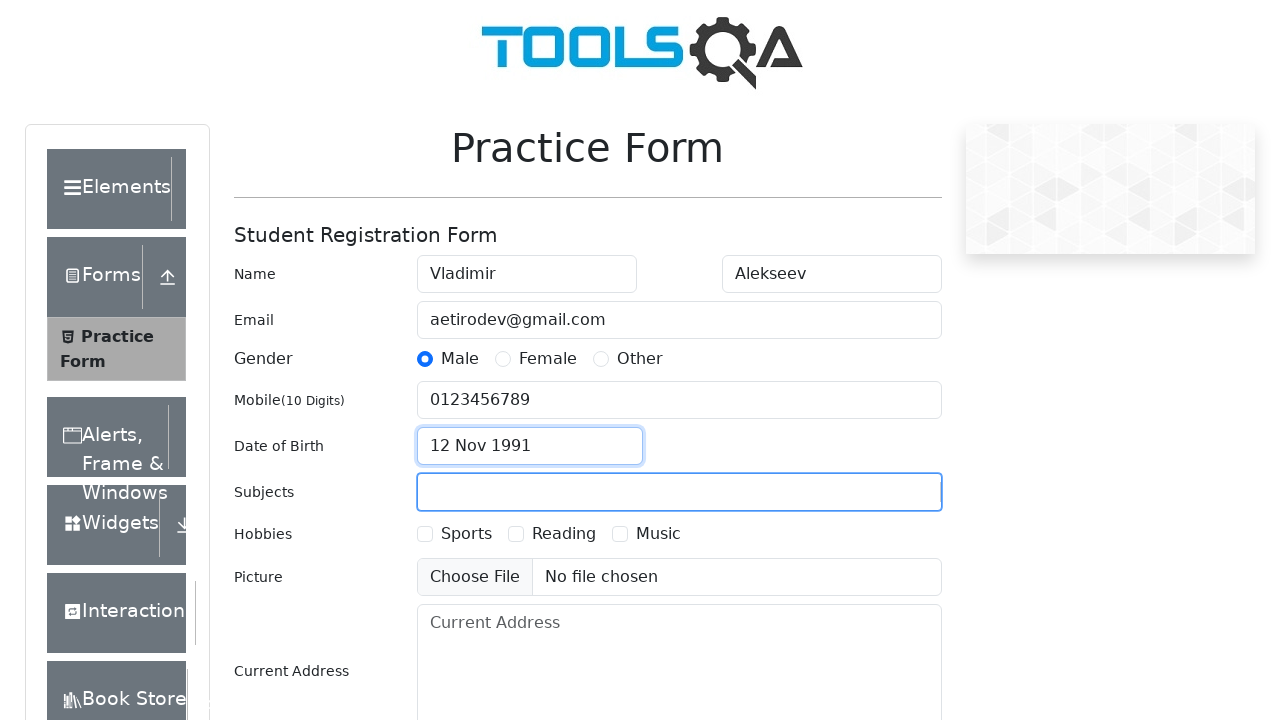

Typed 'Arts' in subjects input field on #subjectsInput
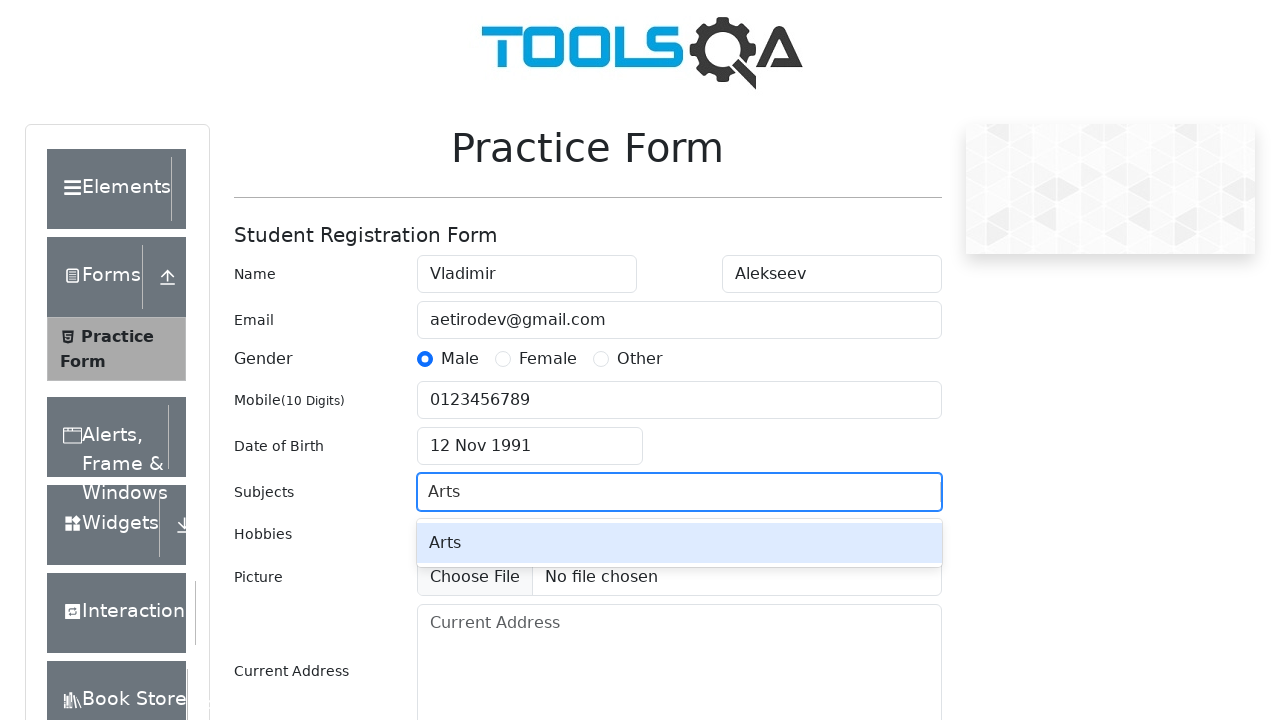

Pressed Enter to add 'Arts' subject on #subjectsInput
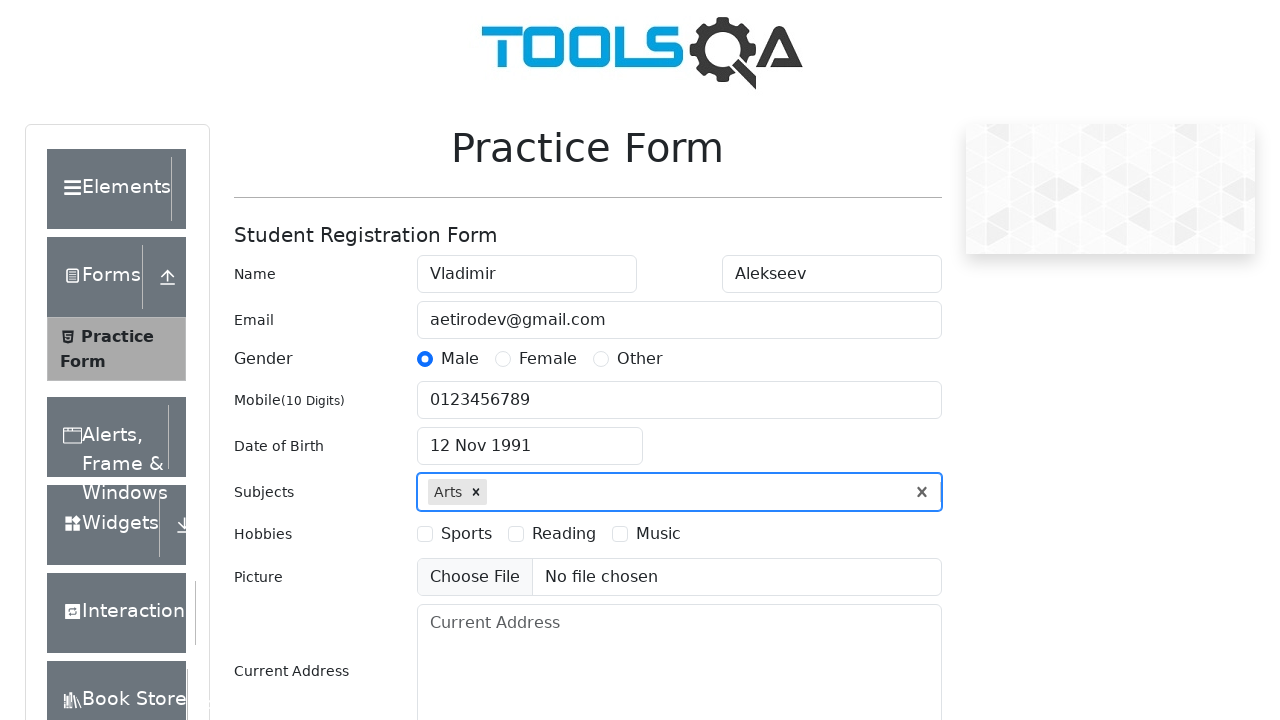

Typed 'Computer Science' in subjects input field on #subjectsInput
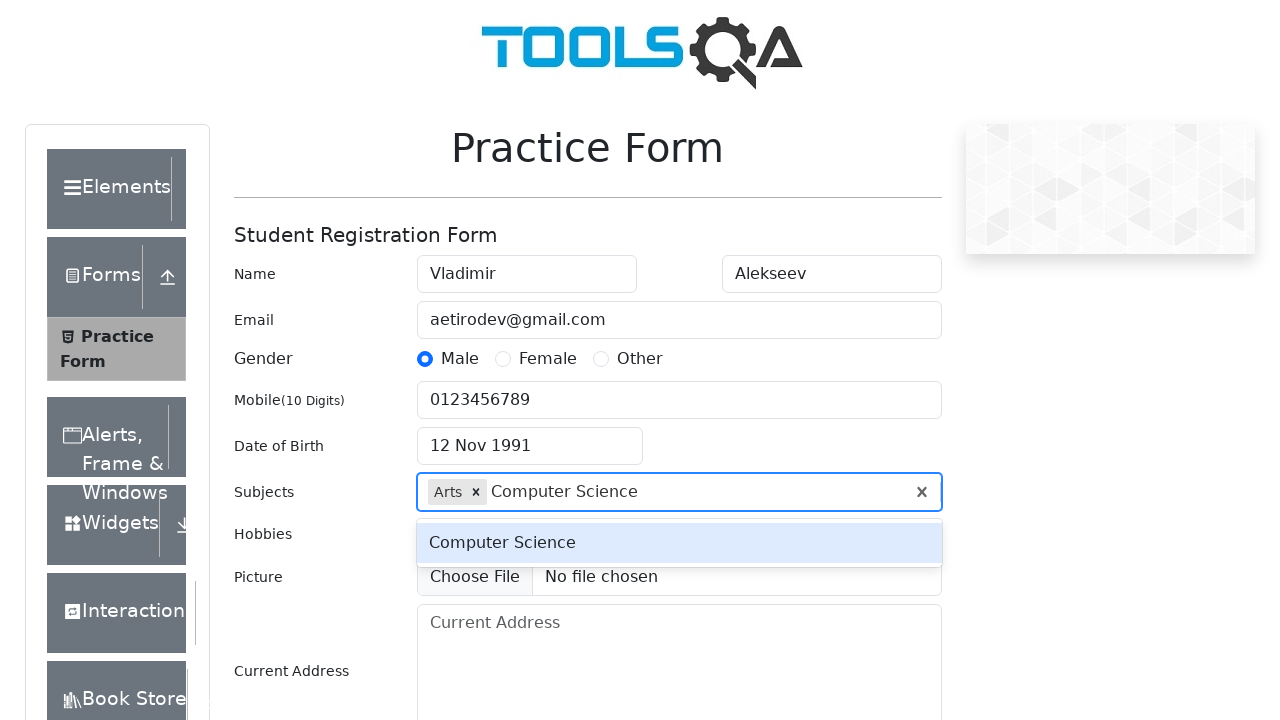

Pressed Enter to add 'Computer Science' subject on #subjectsInput
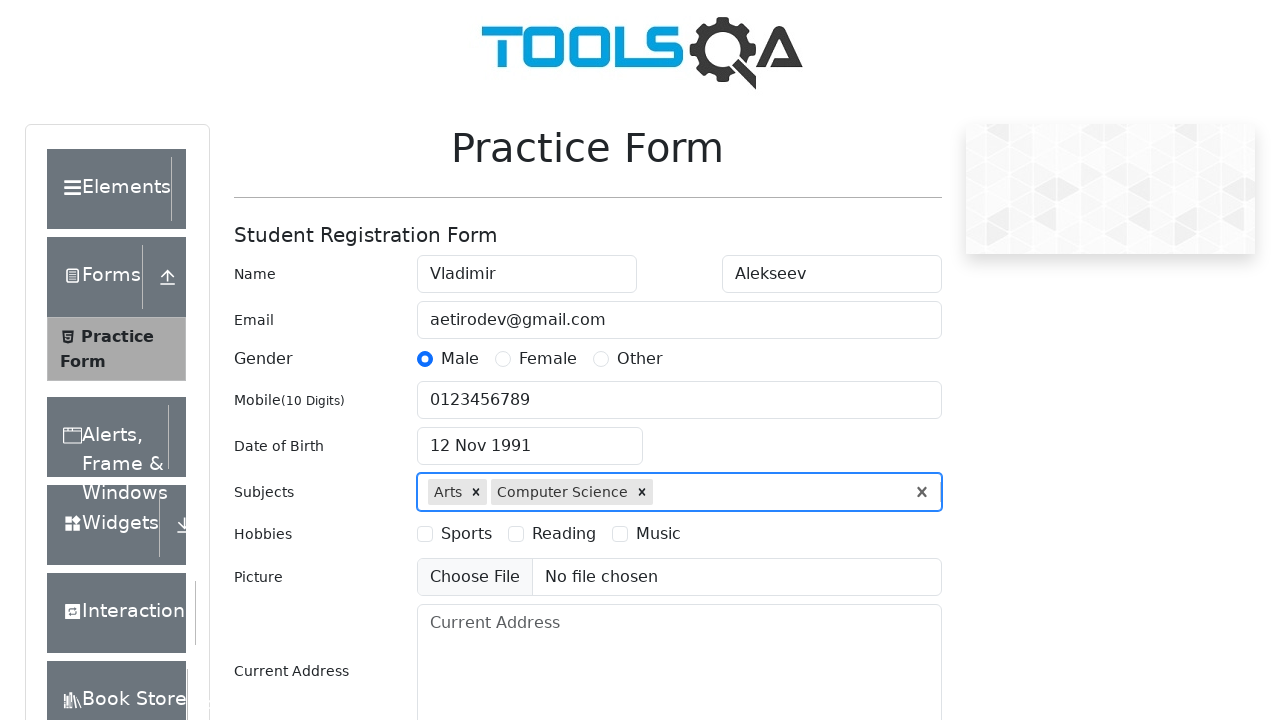

Selected hobbies checkbox 2 (Reading) at (564, 534) on label[for='hobbies-checkbox-2']
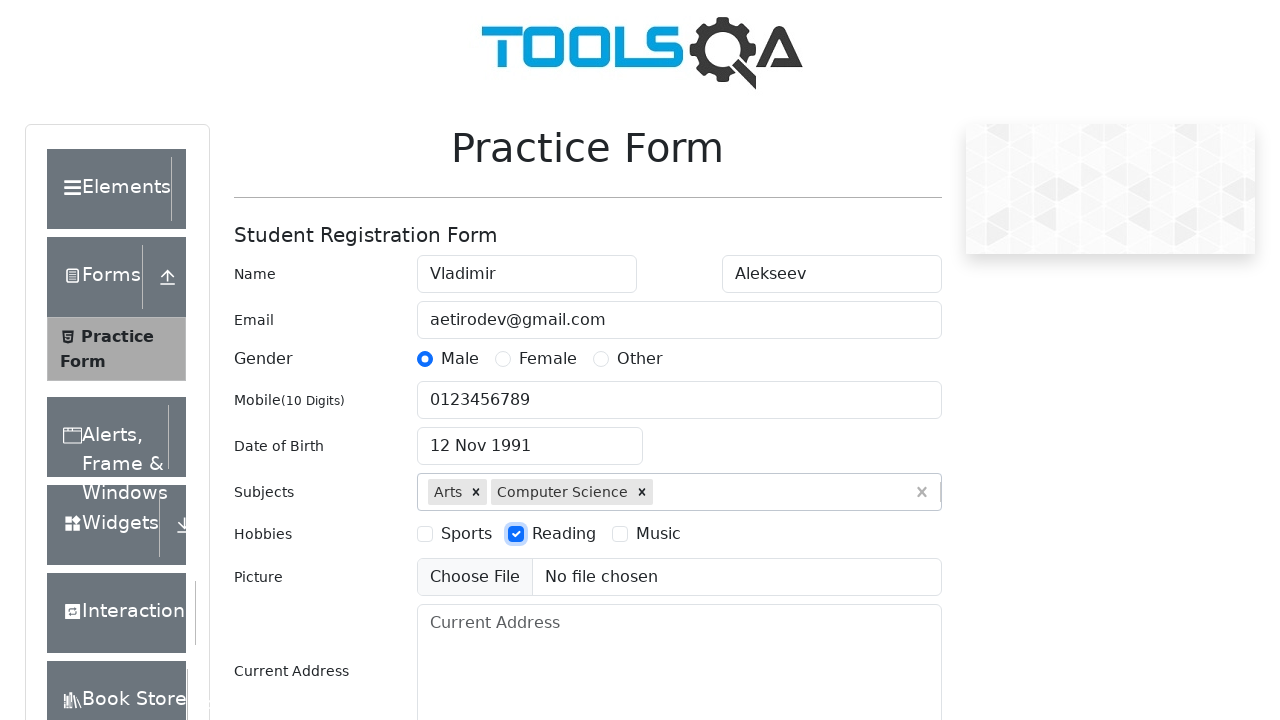

Selected hobbies checkbox 3 (Sports) at (658, 534) on label[for='hobbies-checkbox-3']
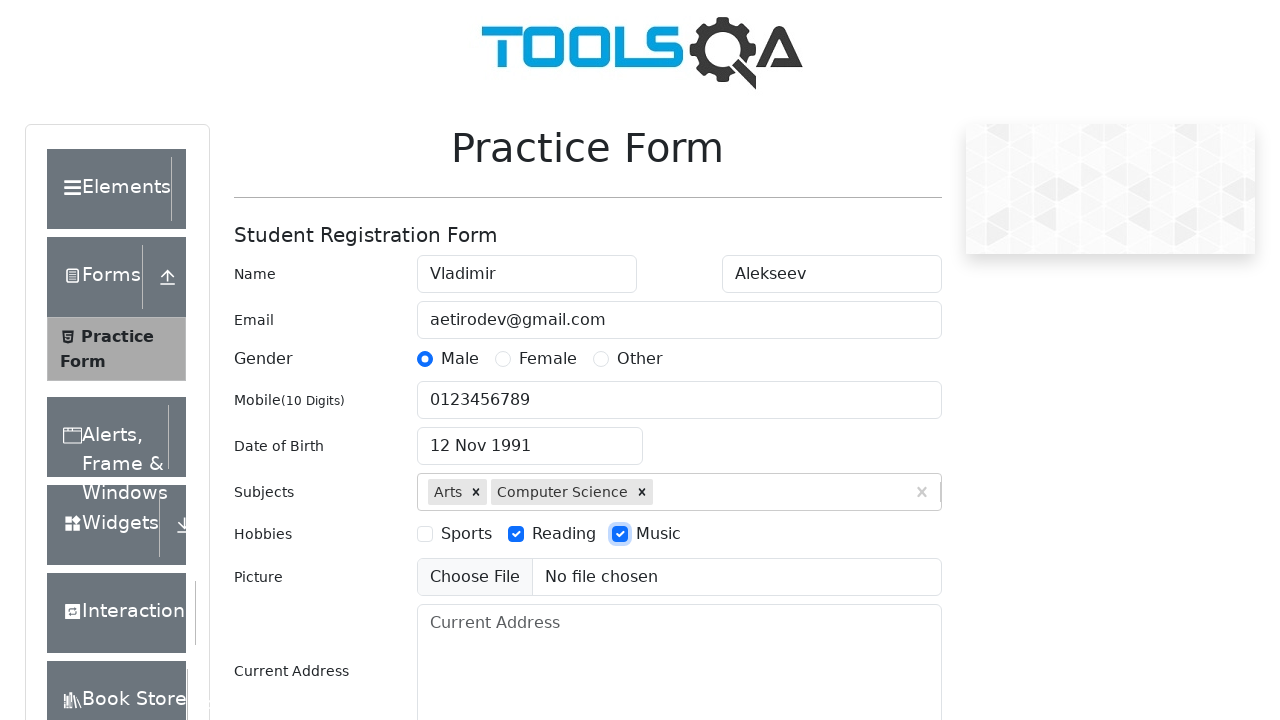

Filled current address field with 'district 9' on #currentAddress
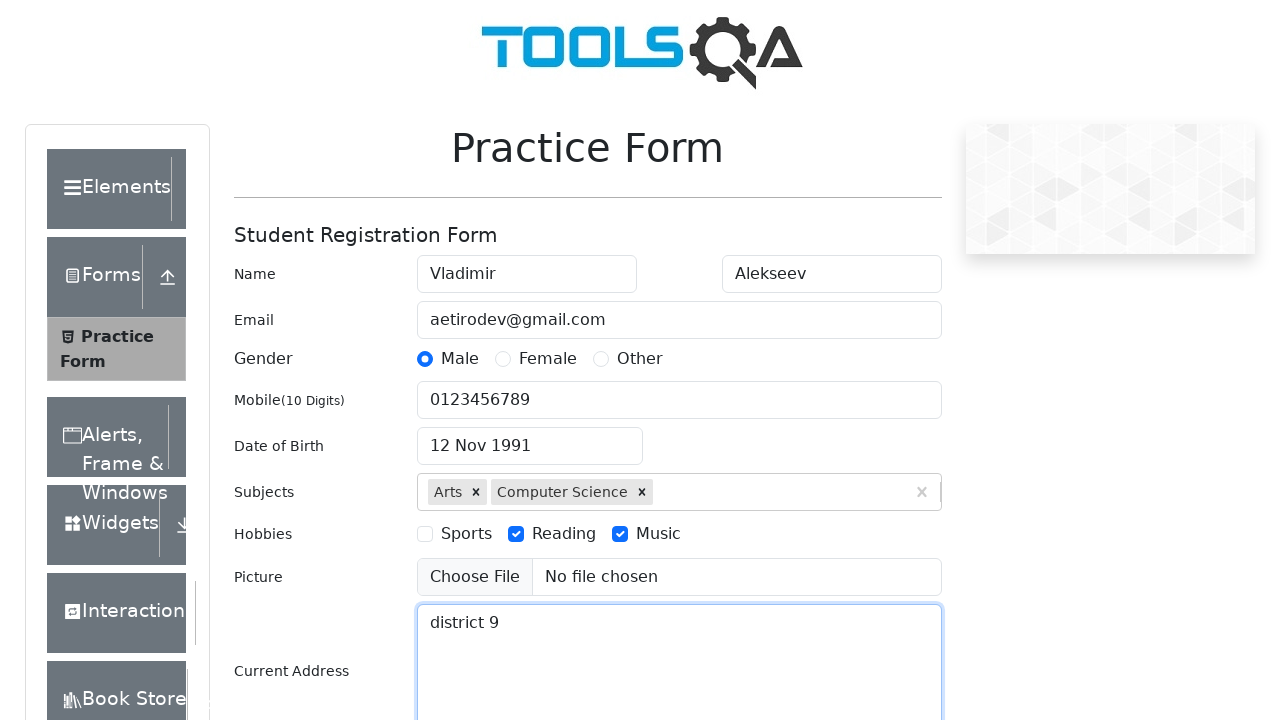

Clicked state dropdown to open options at (527, 437) on #state
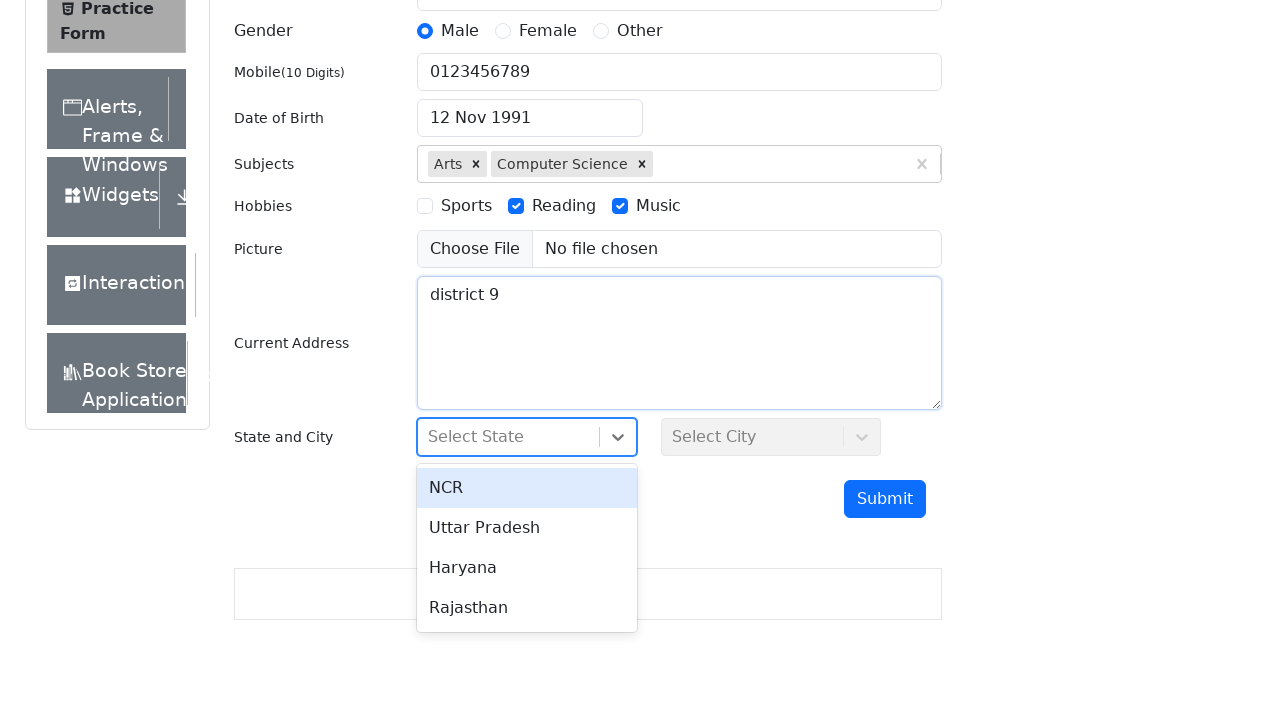

Selected 'Haryana' from state dropdown at (527, 568) on text=Haryana
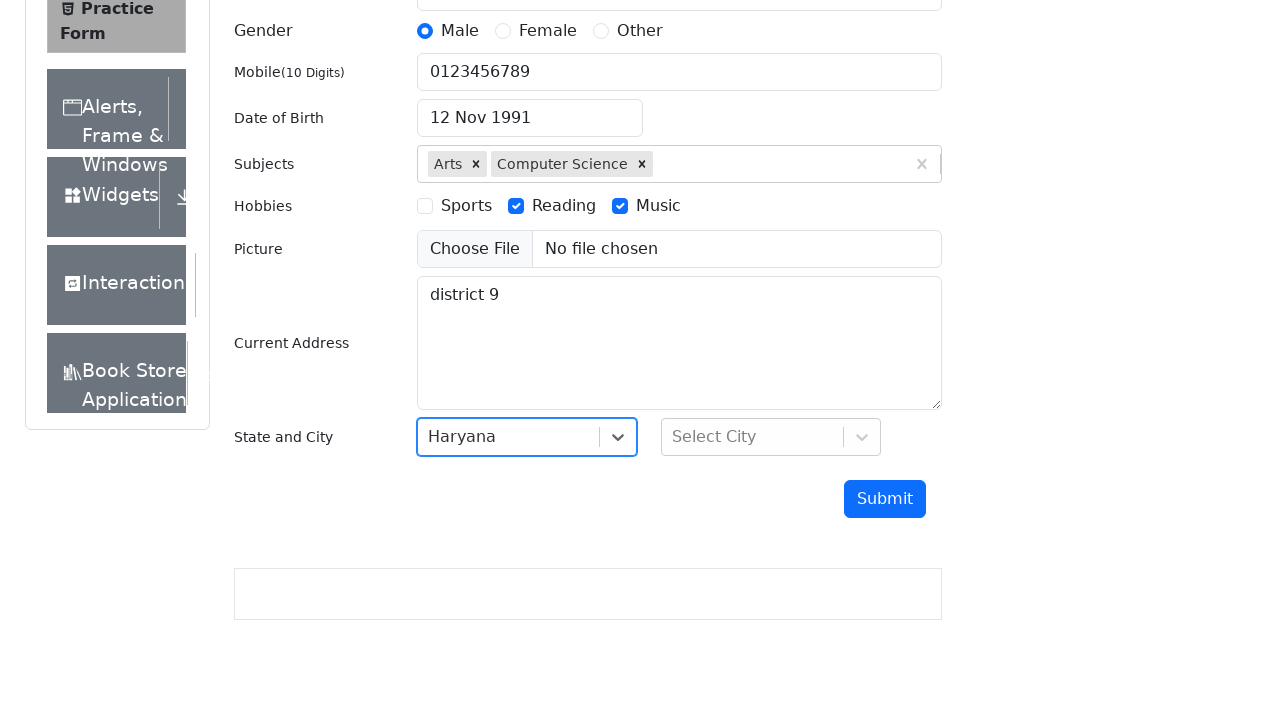

Clicked city dropdown to open options at (771, 437) on #city
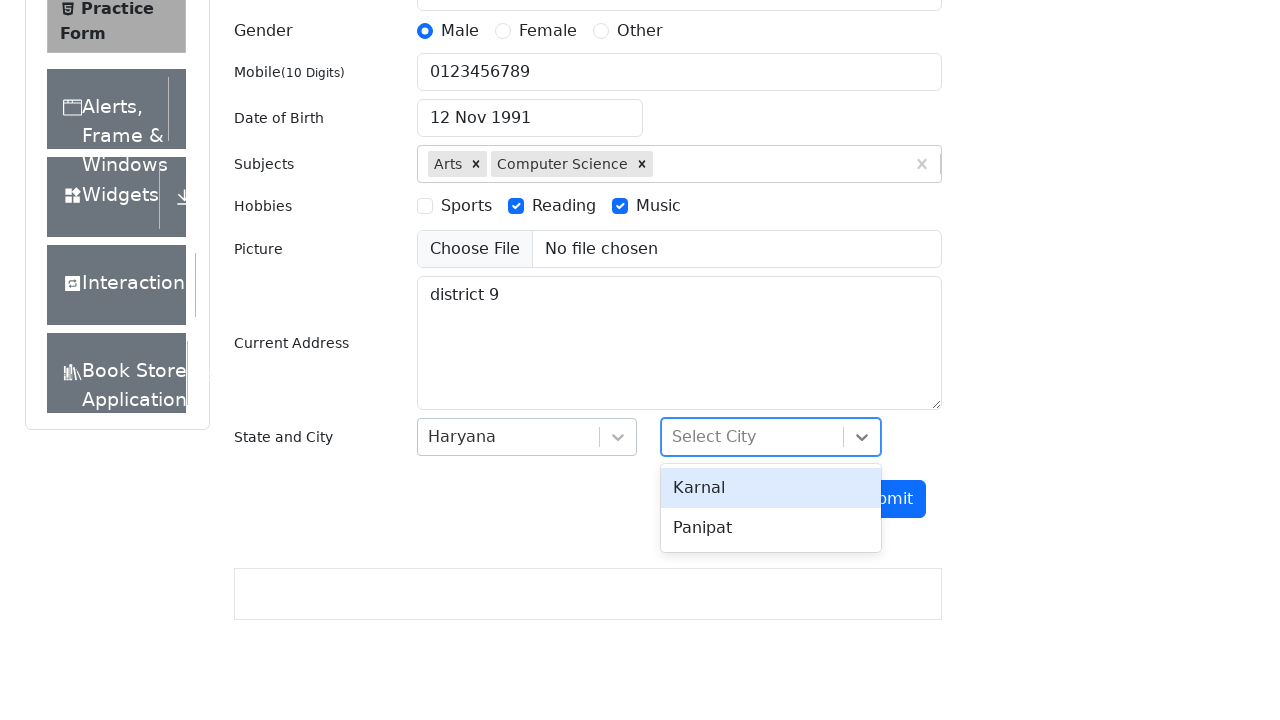

Selected 'Panipat' from city dropdown at (771, 528) on text=Panipat
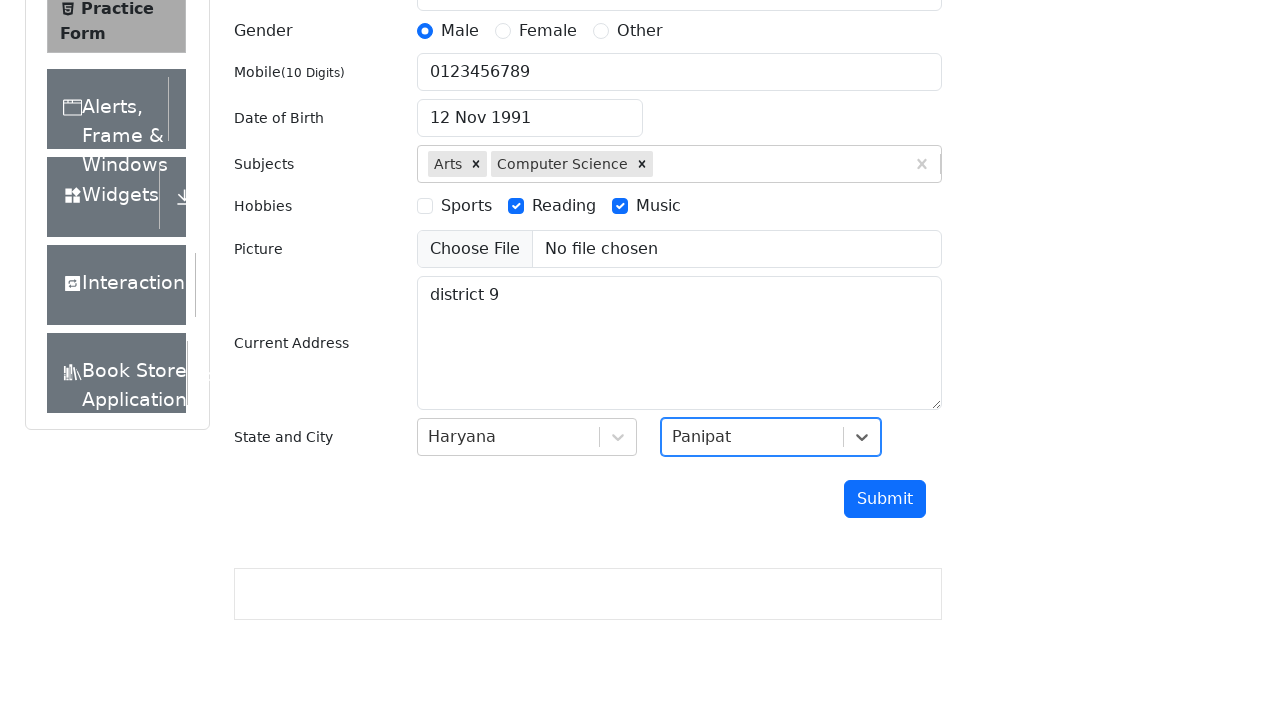

Clicked submit button to submit the form at (885, 499) on #submit
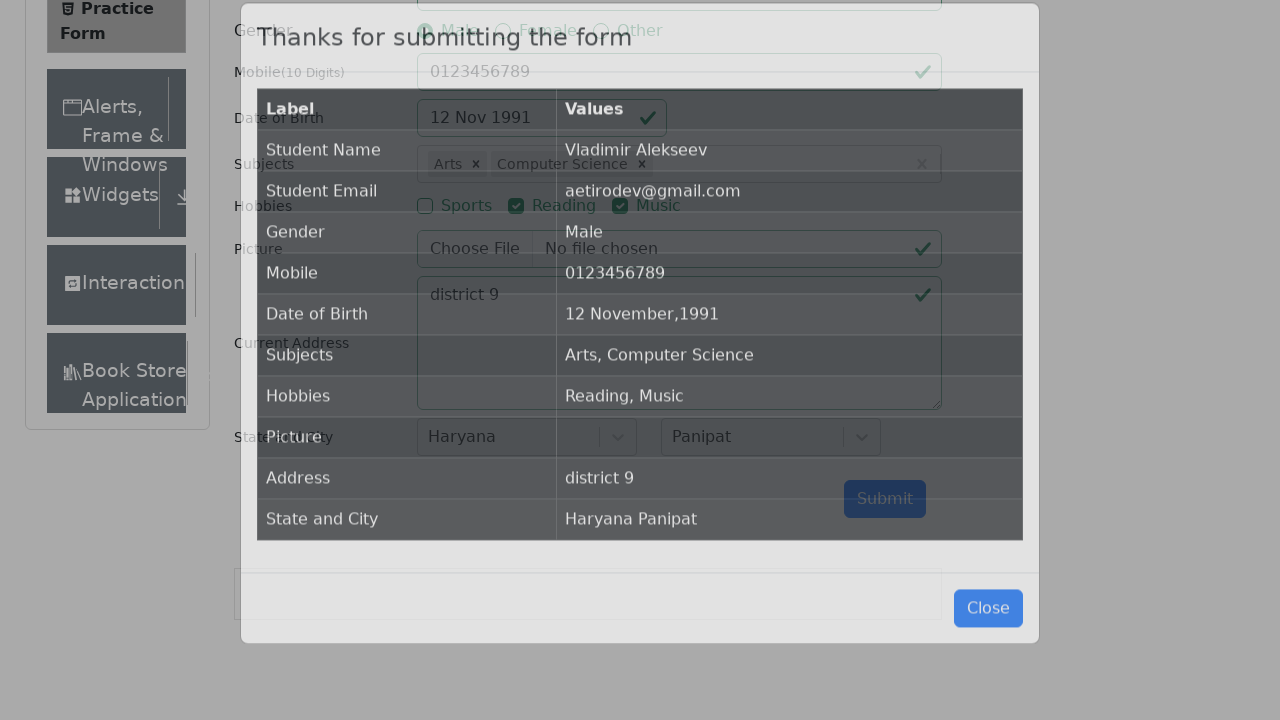

Waited for results table to appear
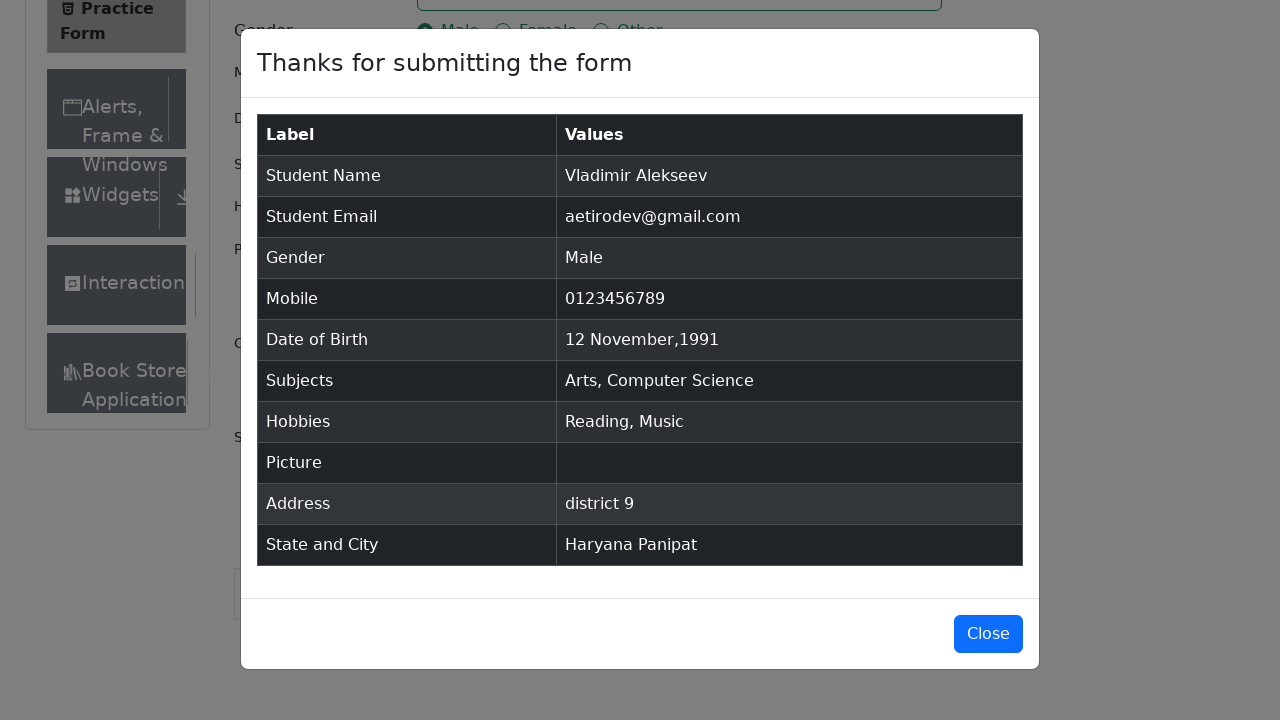

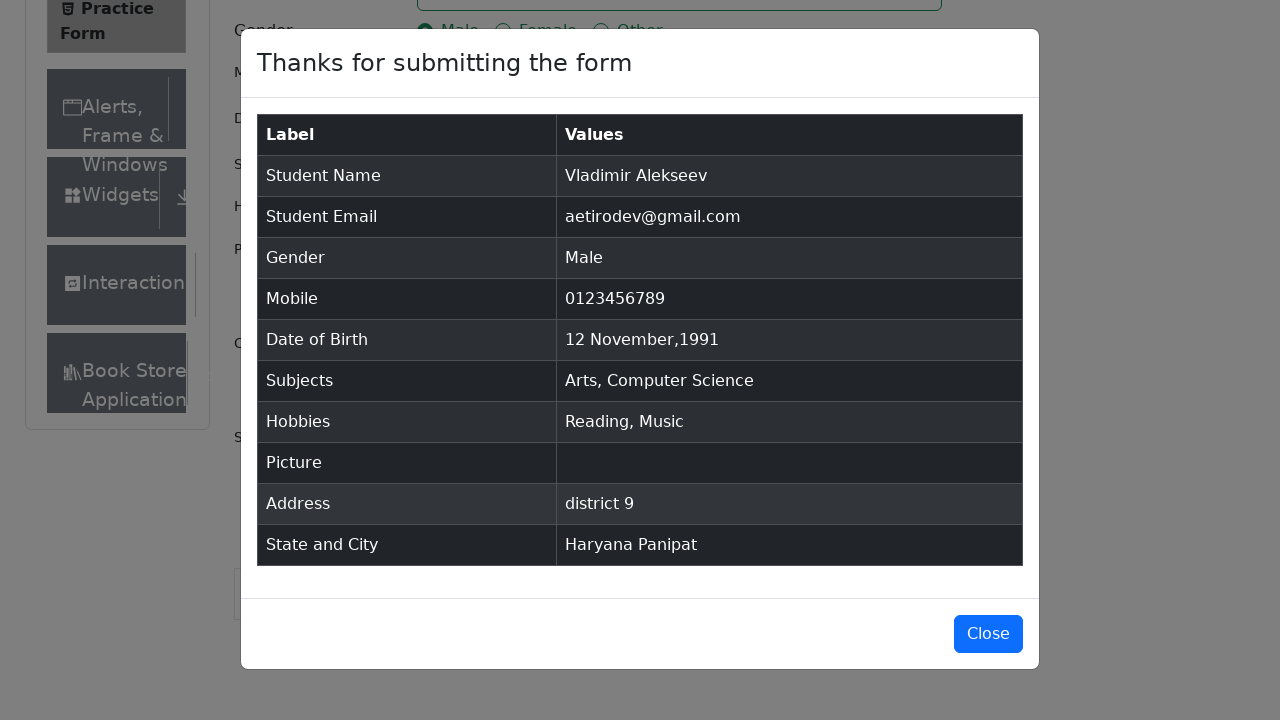